Navigates to Expedia India homepage and waits for a tab text element to be present on the page

Starting URL: https://www.expedia.co.in/

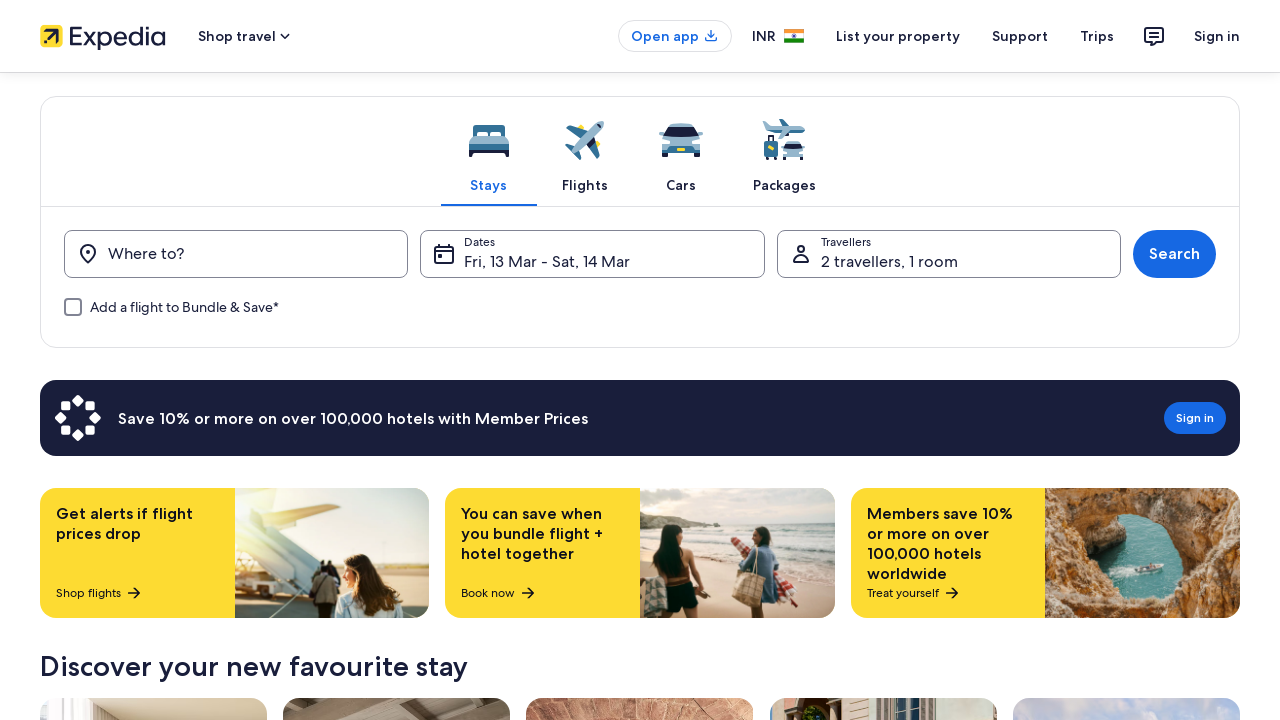

Navigated to Expedia India homepage
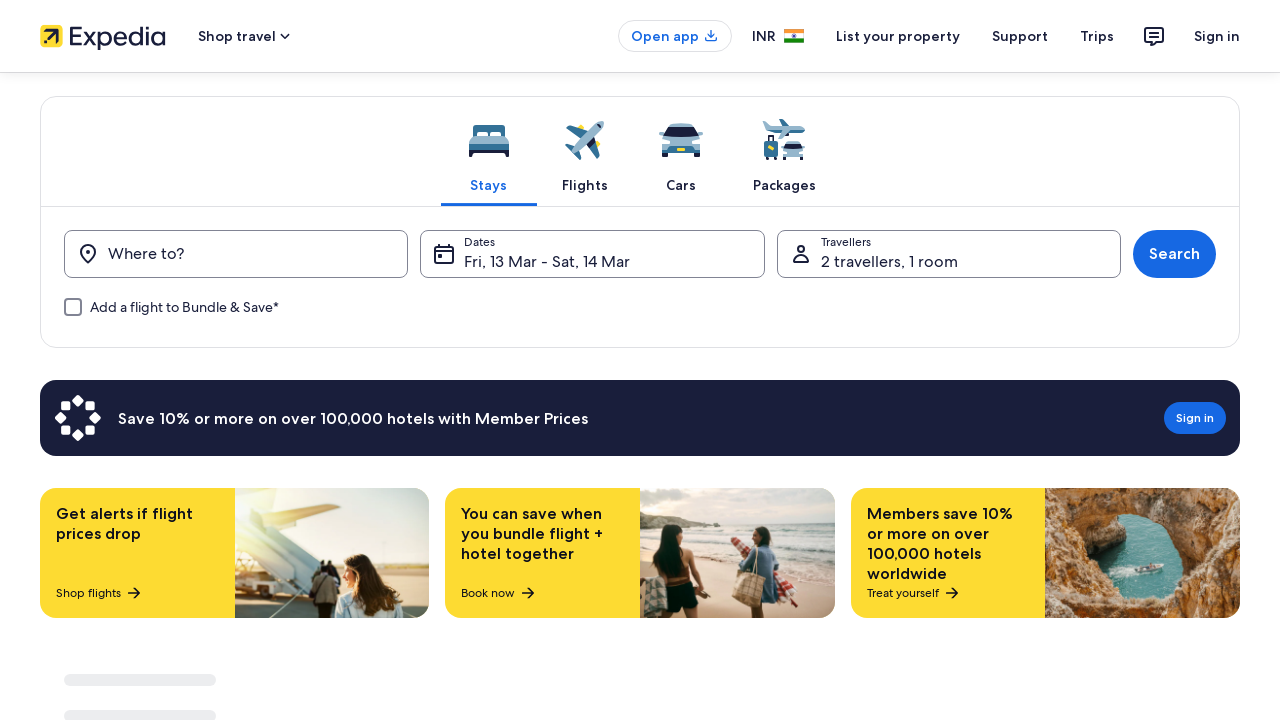

Tab text element loaded on the page
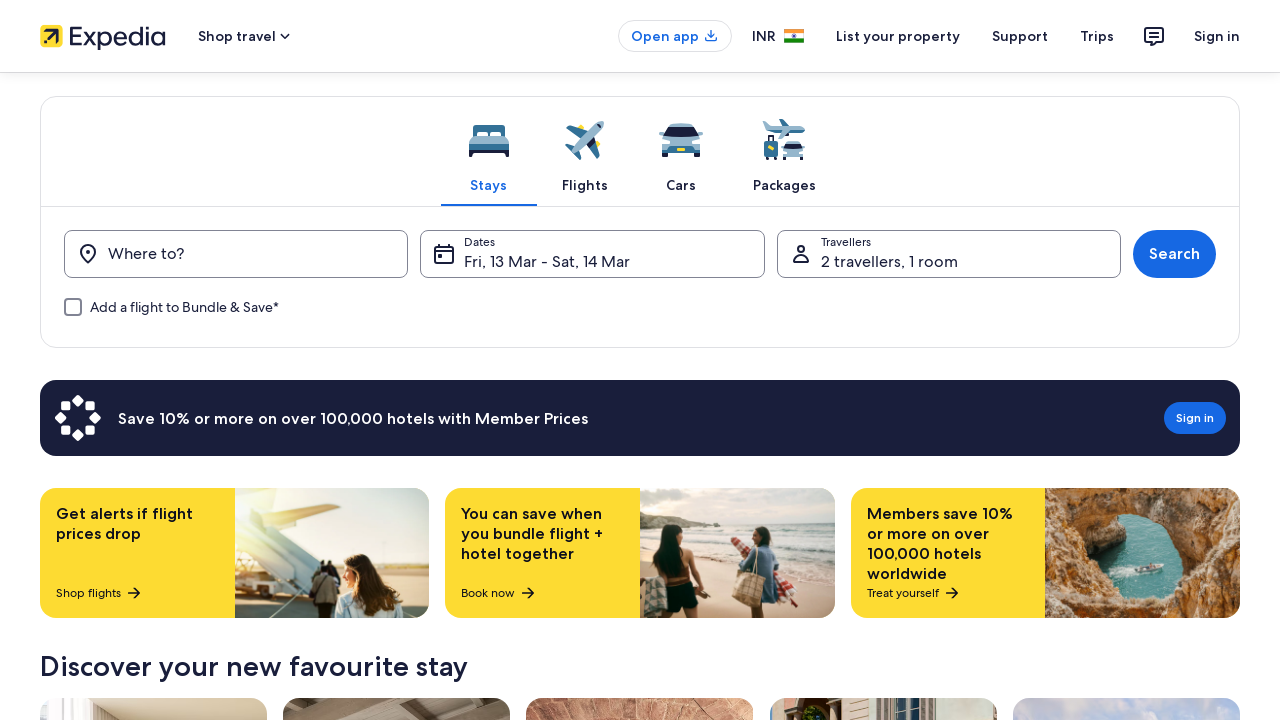

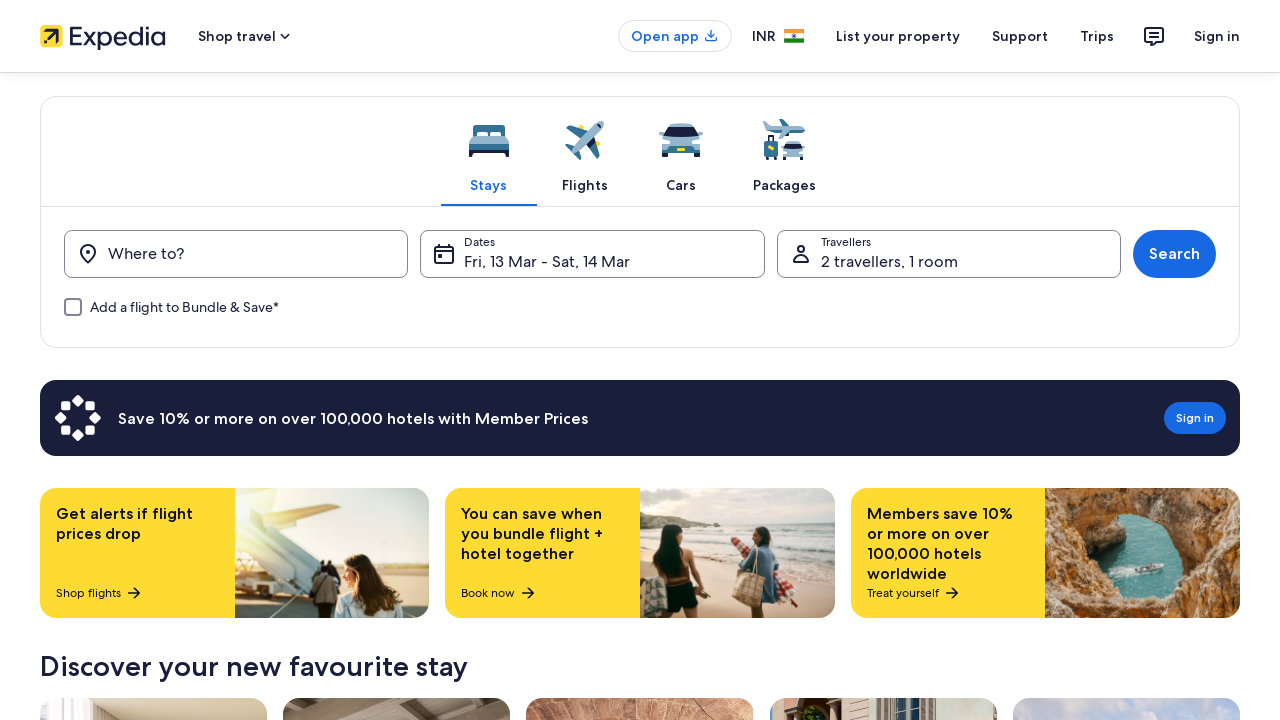